Clicks on the Contribute link in the header and verifies the Contribute page loads

Starting URL: https://webdriver.io

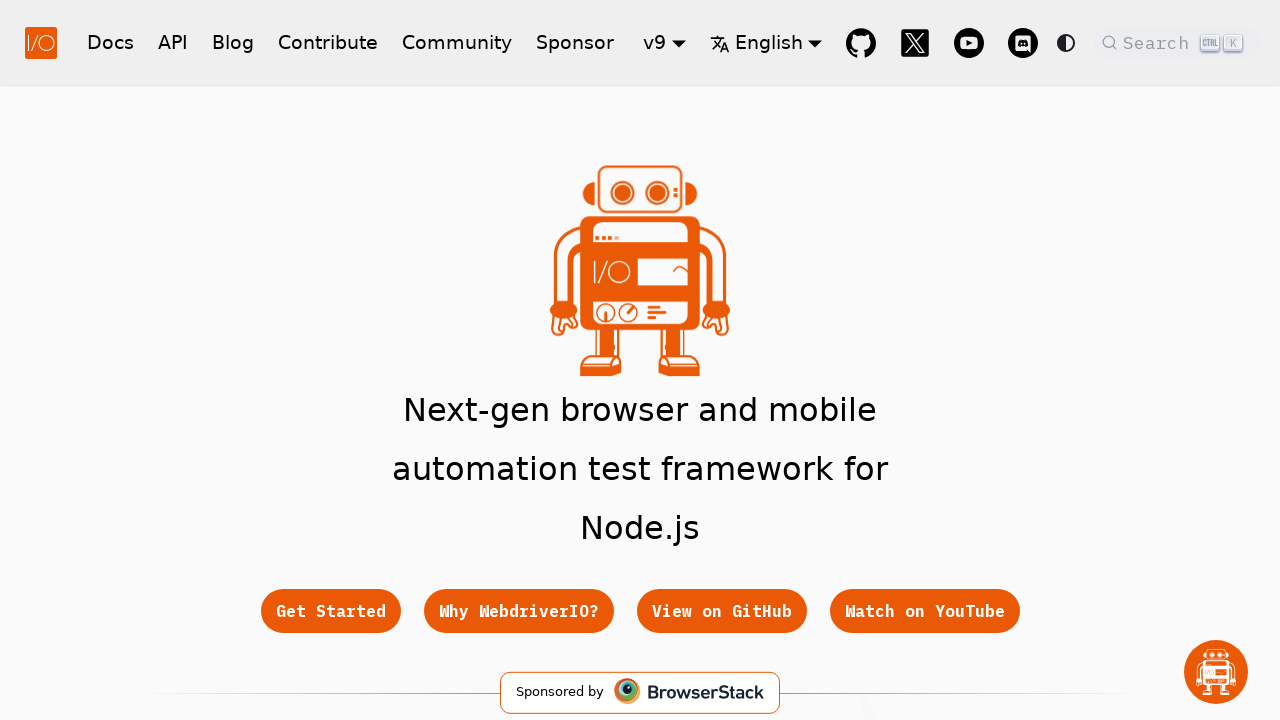

Clicked on Contribute link in header at (328, 42) on a[href*='/docs/contribute']
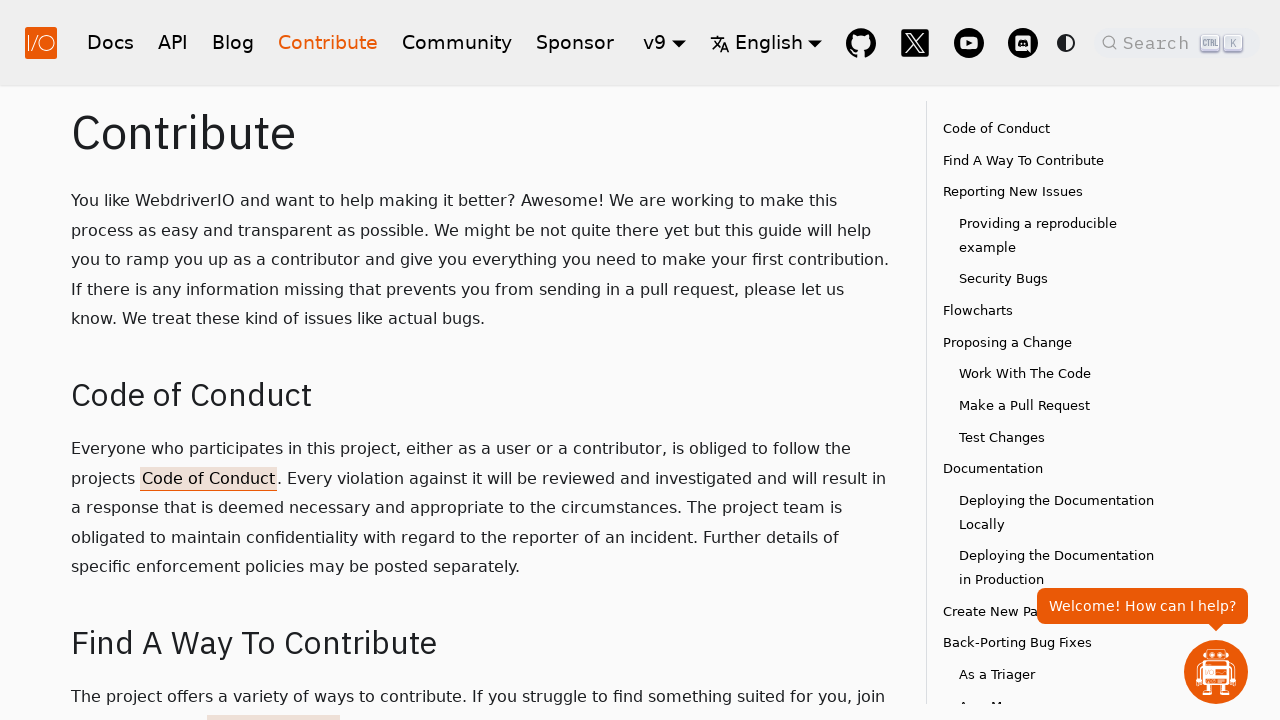

Contribute page loaded and header 'Contribute' is visible
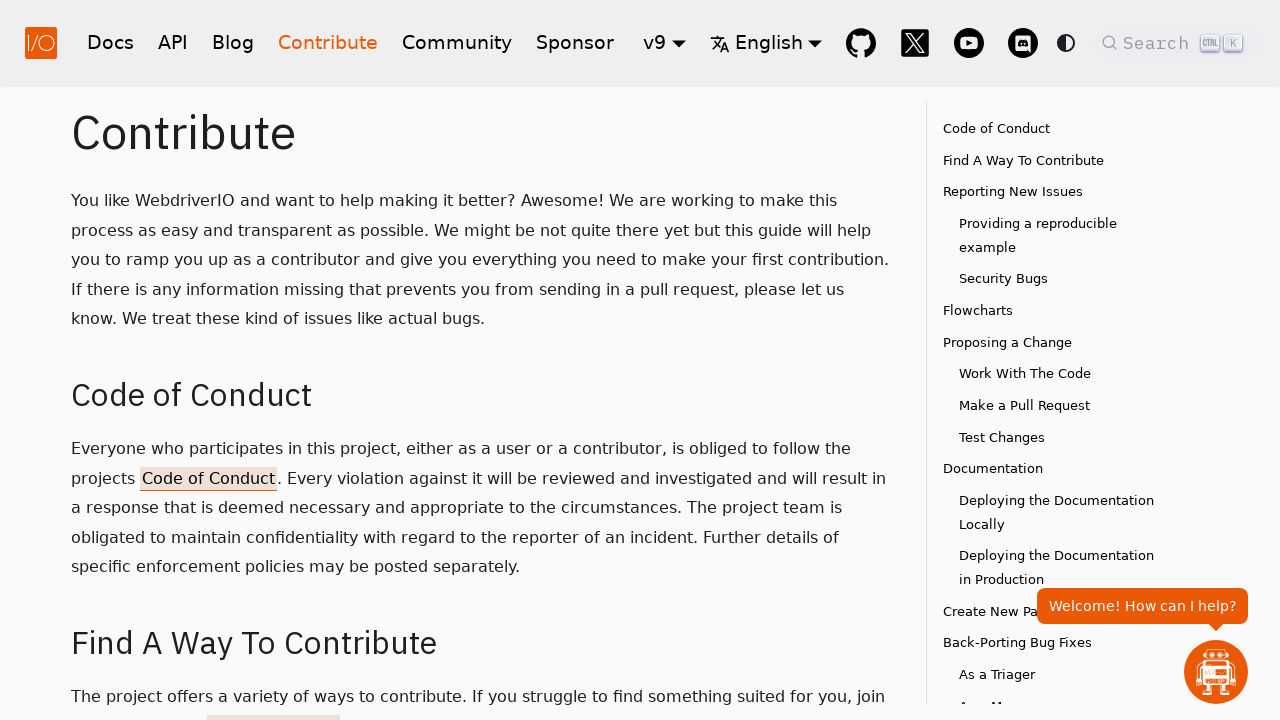

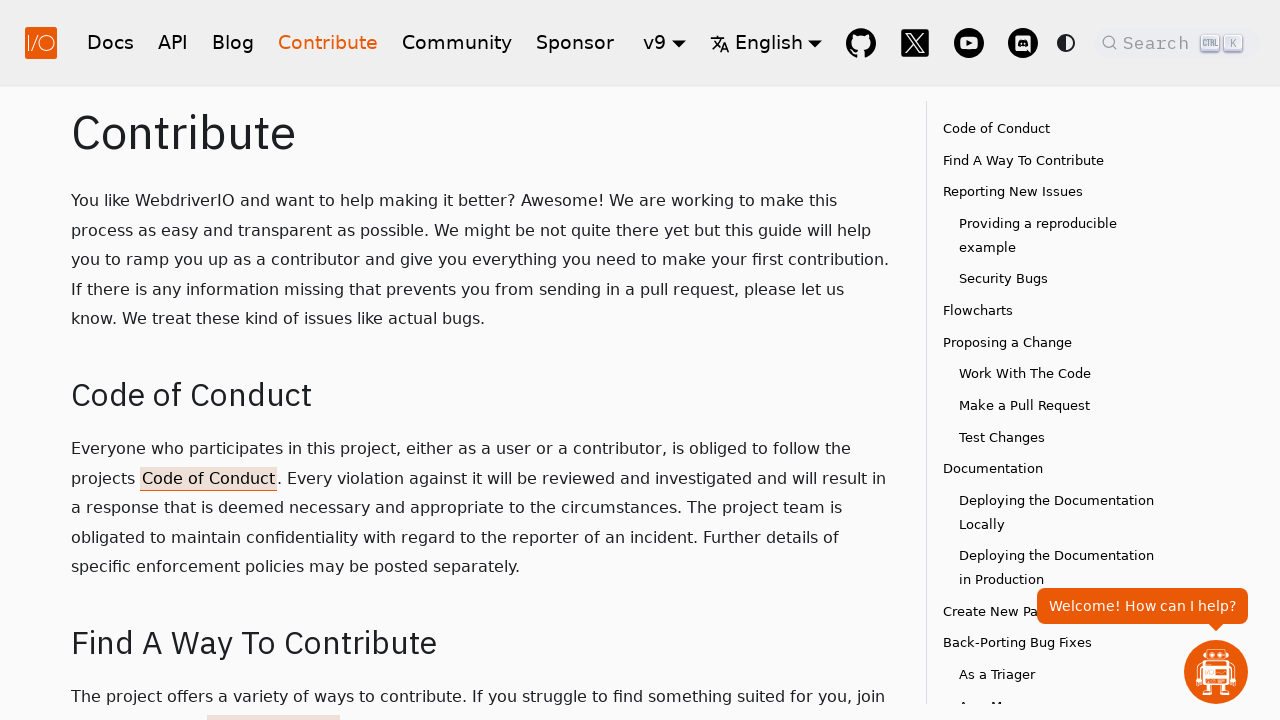